Tests handling of JavaScript alerts by entering names, triggering alert and confirm dialogs, then accepting and dismissing them respectively

Starting URL: https://rahulshettyacademy.com/AutomationPractice/

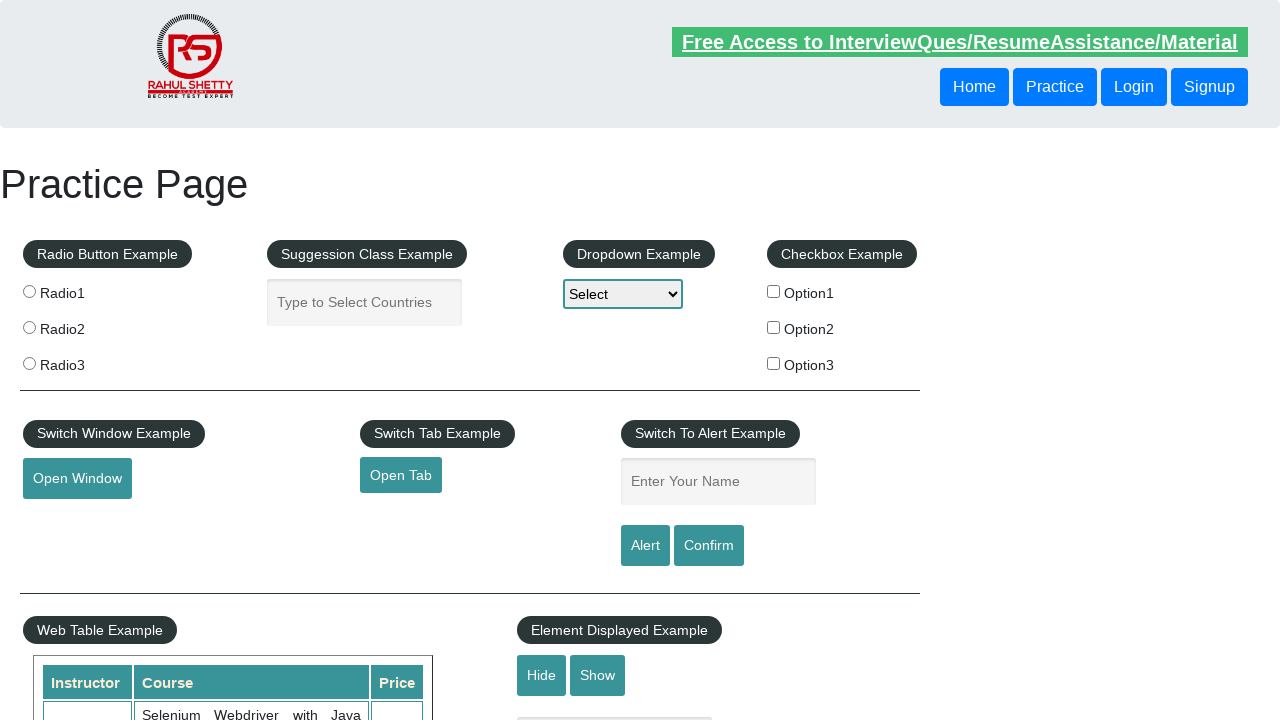

Filled name field with 'JC' on #name
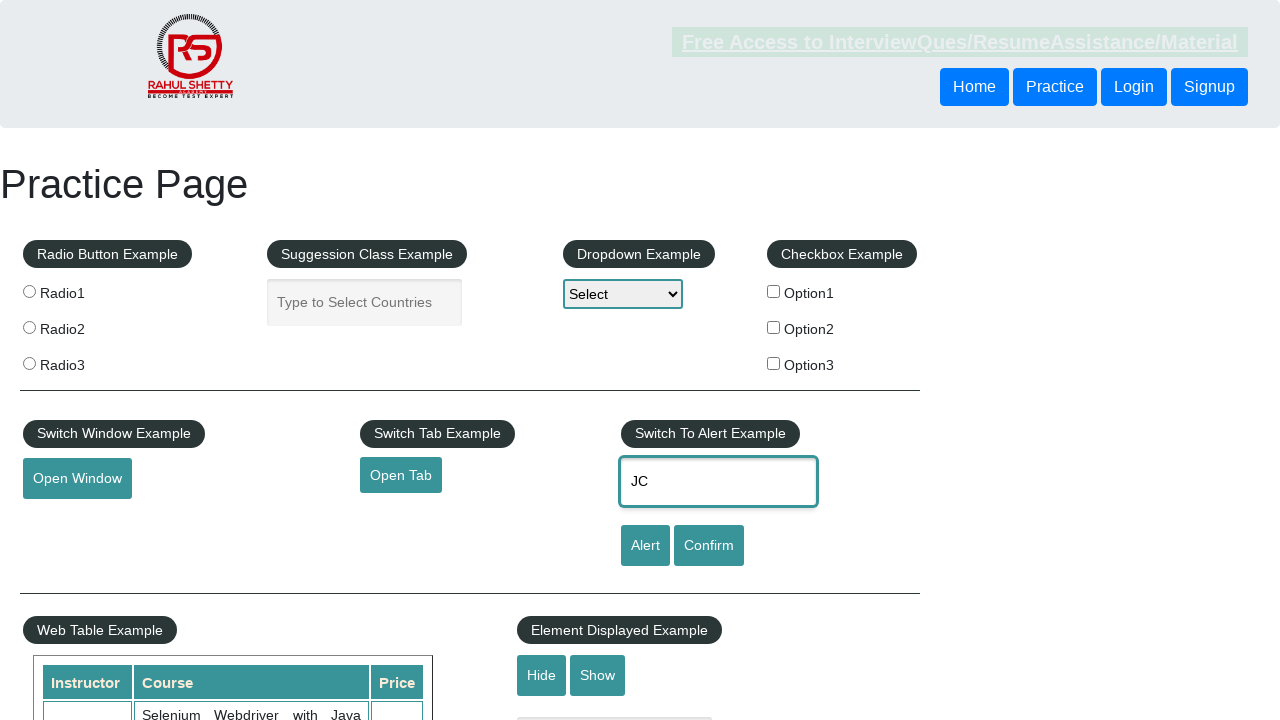

Clicked alert button to trigger JavaScript alert dialog at (645, 546) on #alertbtn
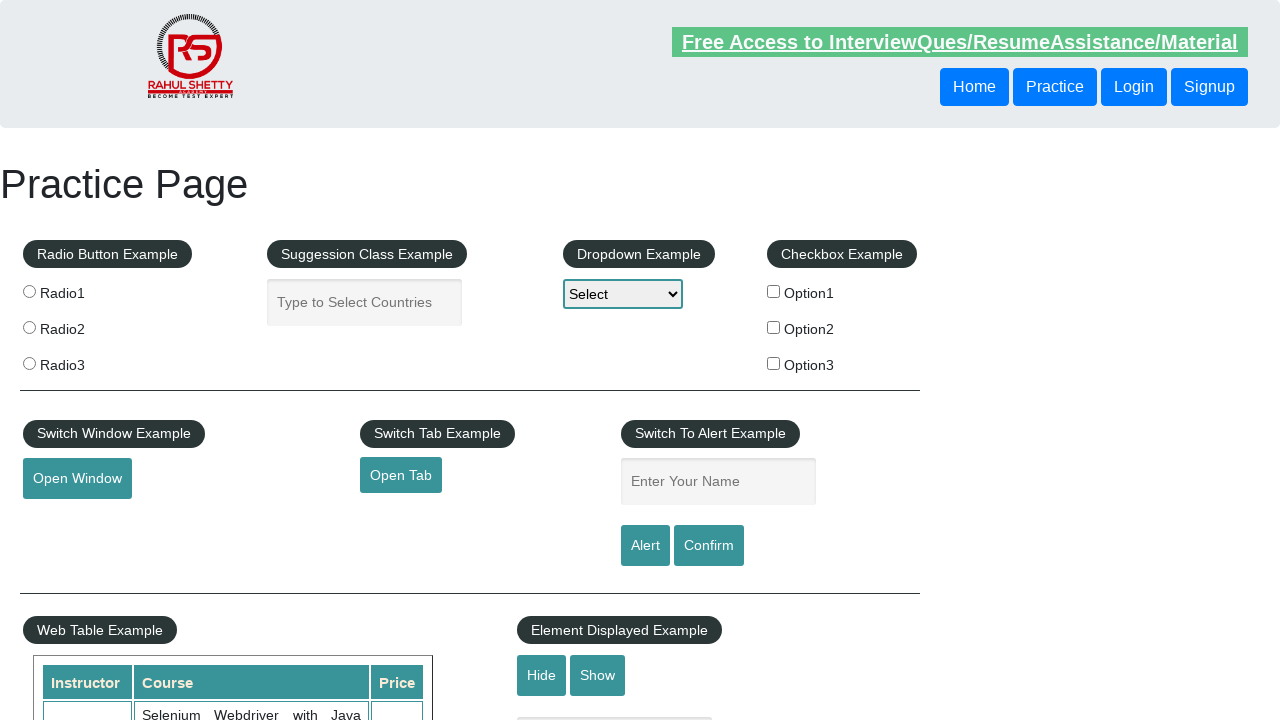

Set up dialog handler to accept alerts
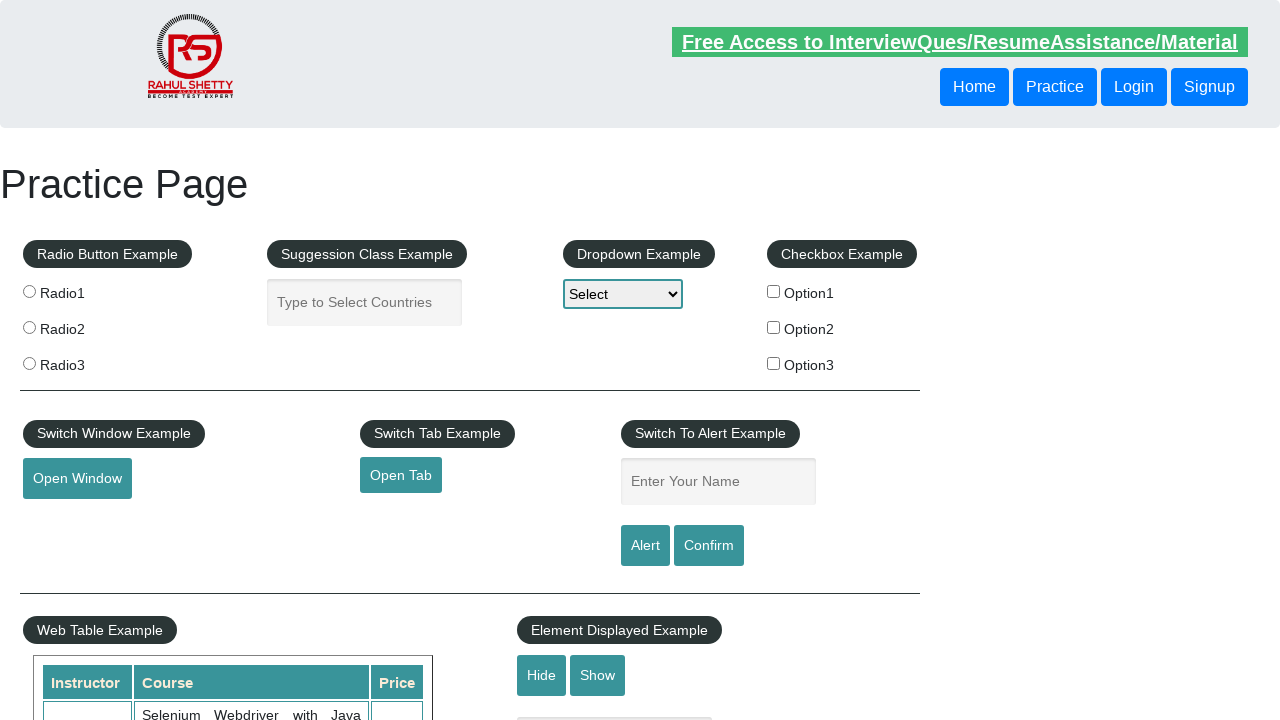

Waited for alert processing to complete
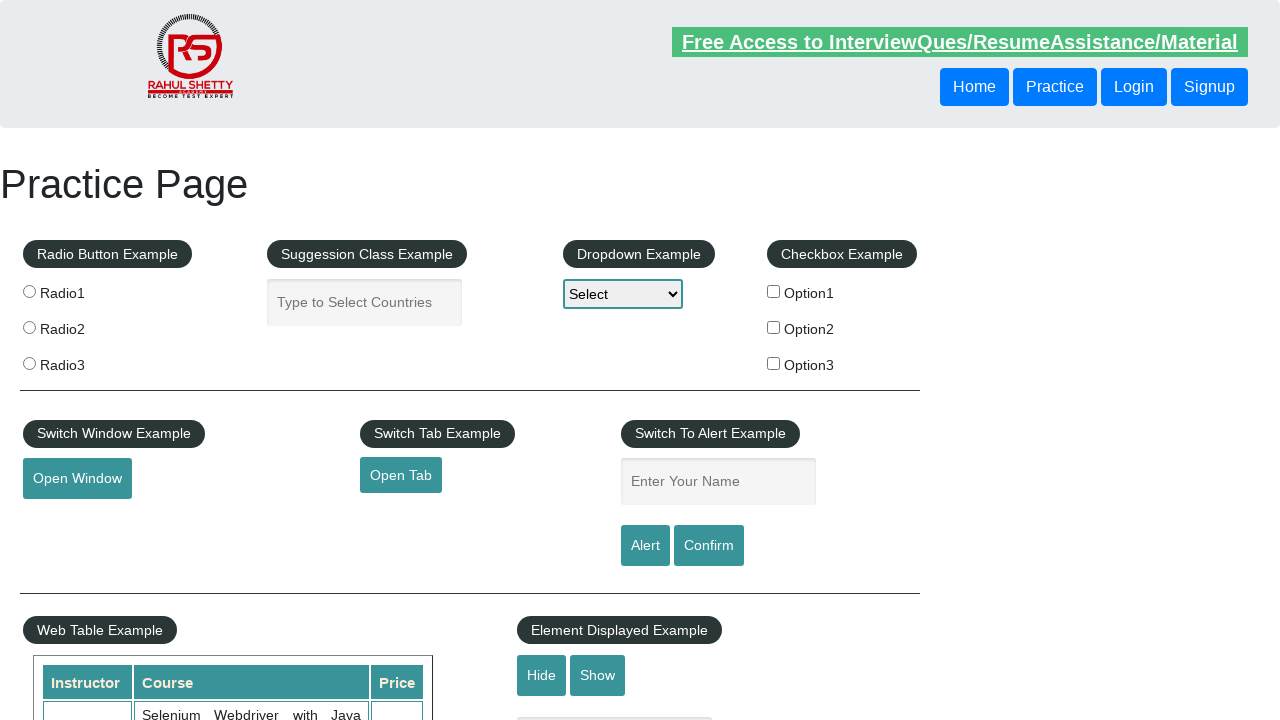

Filled name field with 'Melo' on #name
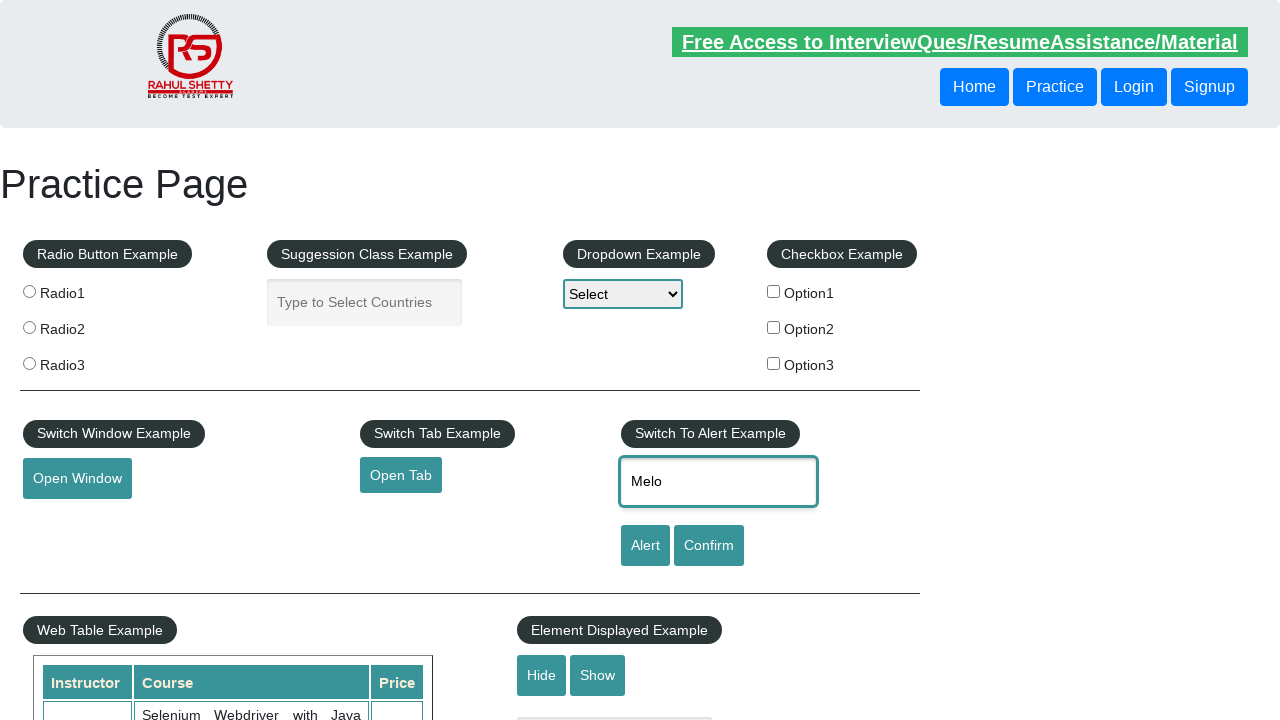

Set up dialog handler to dismiss confirm dialogs
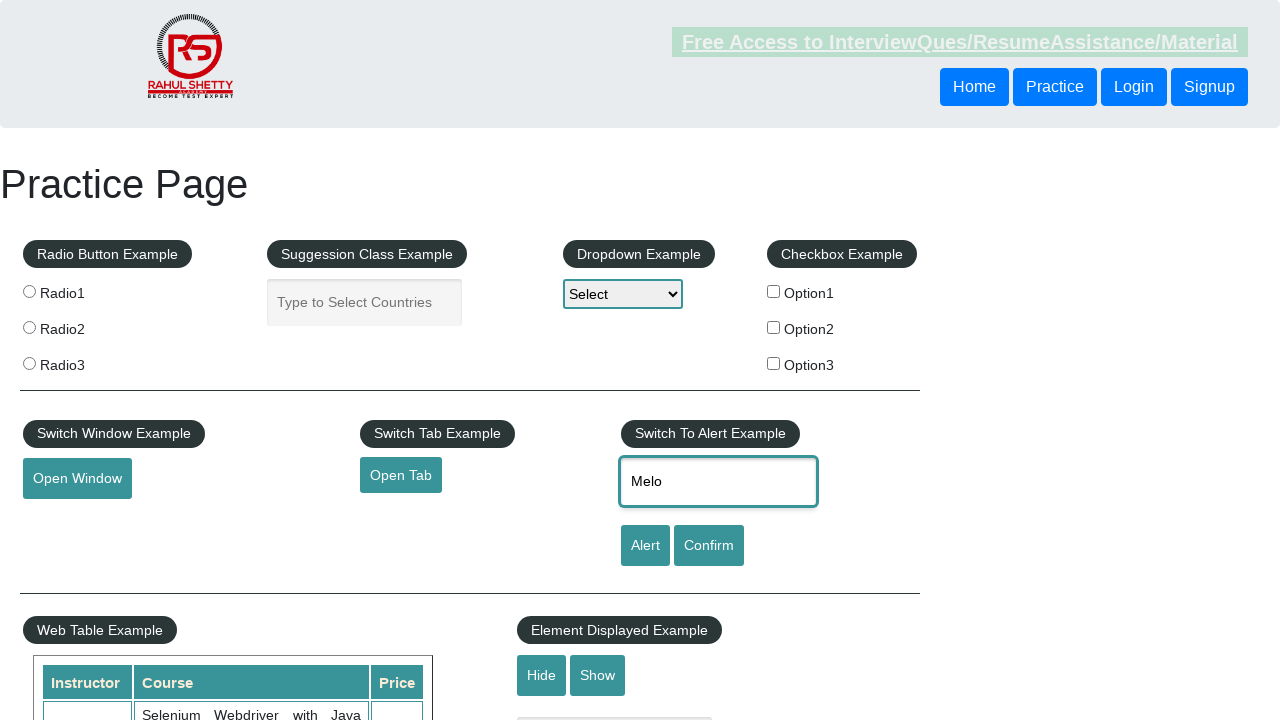

Clicked confirm button to trigger JavaScript confirm dialog at (709, 546) on #confirmbtn
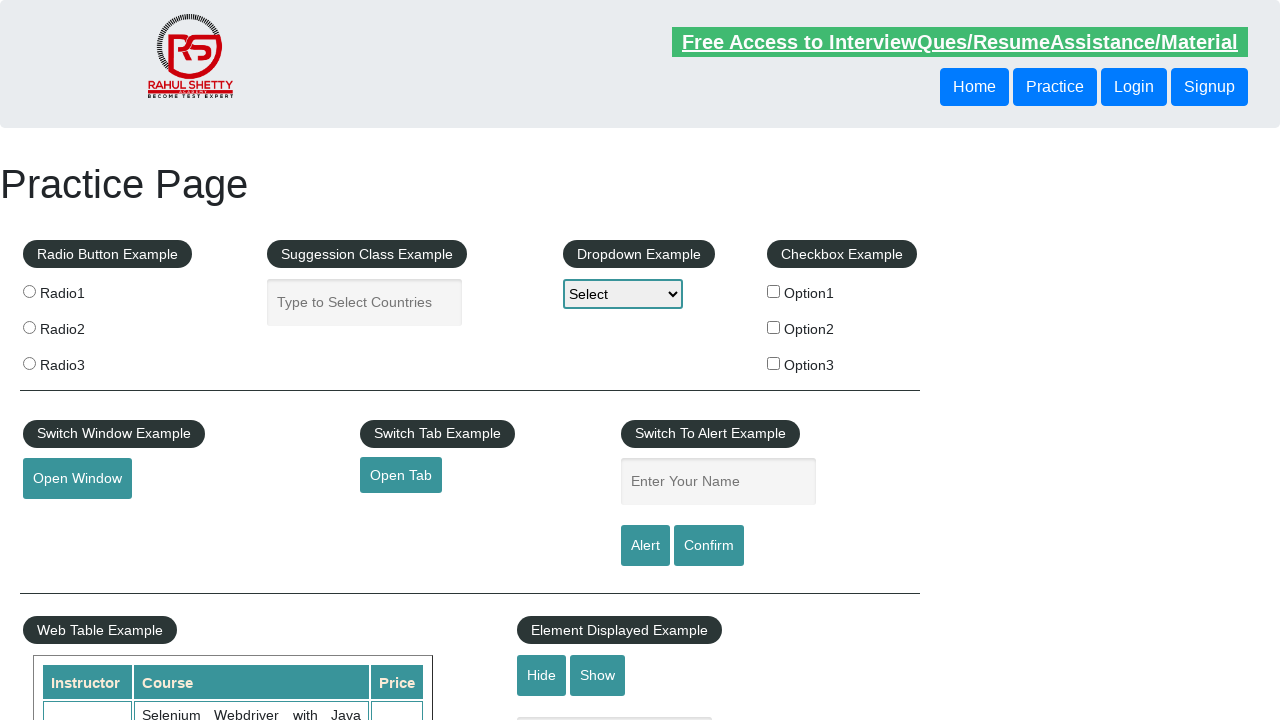

Waited for confirm dialog processing to complete
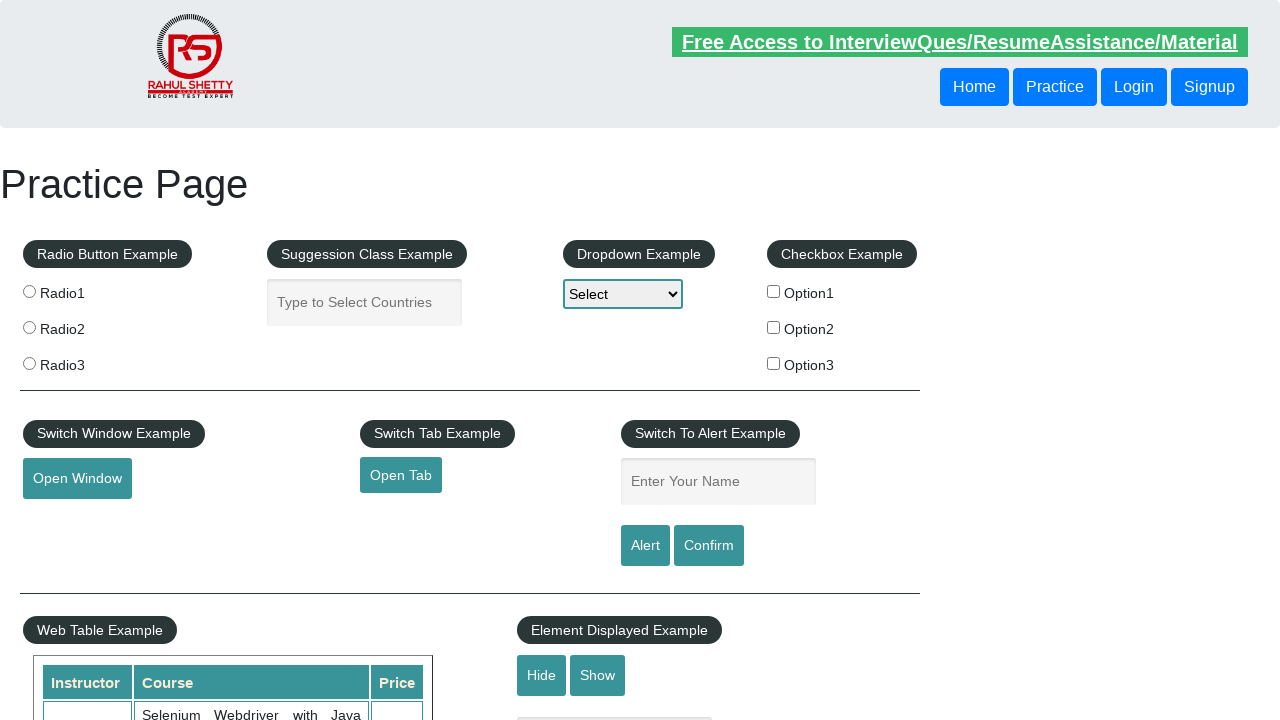

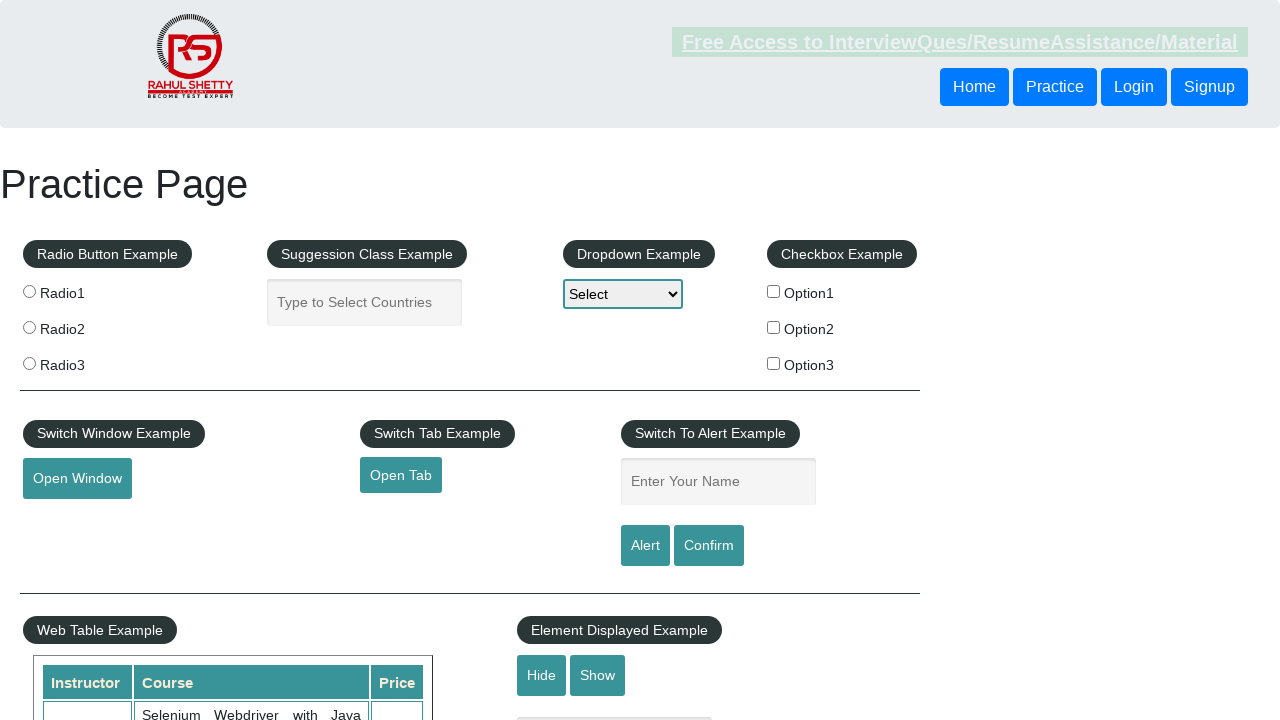